Tests browser window handling functionality by clicking a button to open a new tab, switching to that tab to verify content is displayed, switching back to the original tab, and then clicking another button to open a new window.

Starting URL: https://demoqa.com/browser-windows

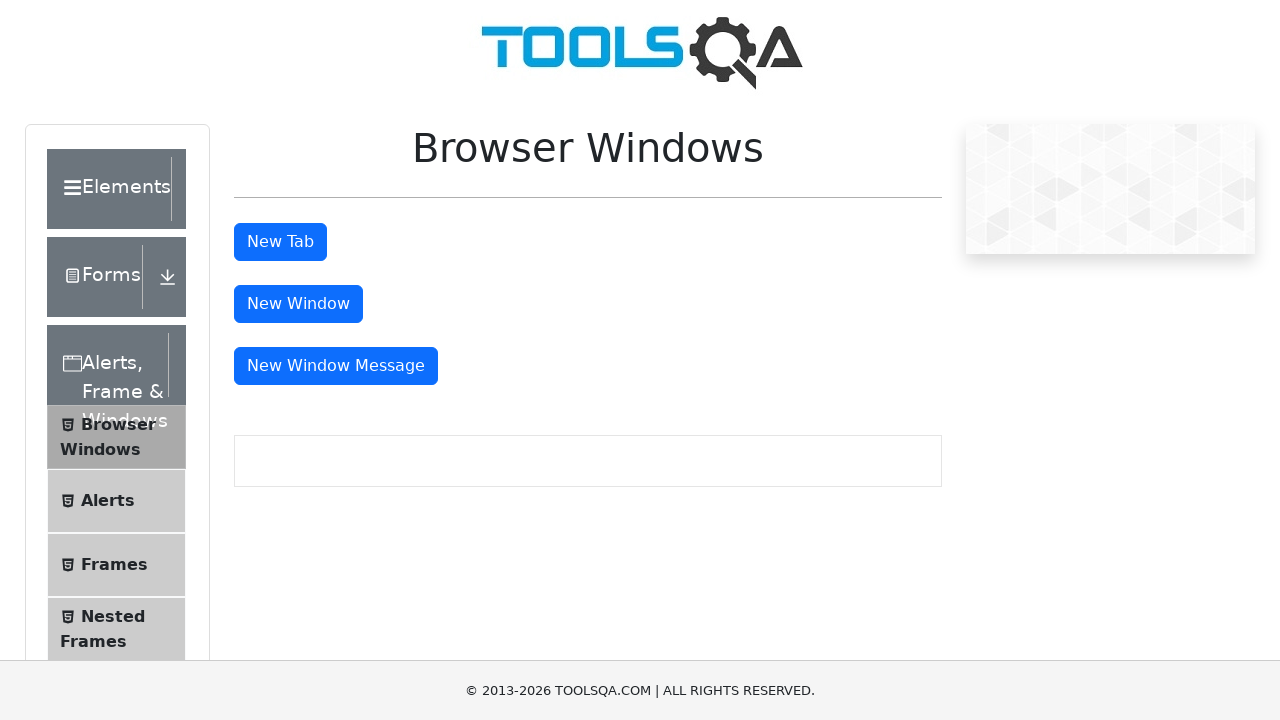

Clicked 'New Tab' button to open new tab at (280, 242) on #tabButton
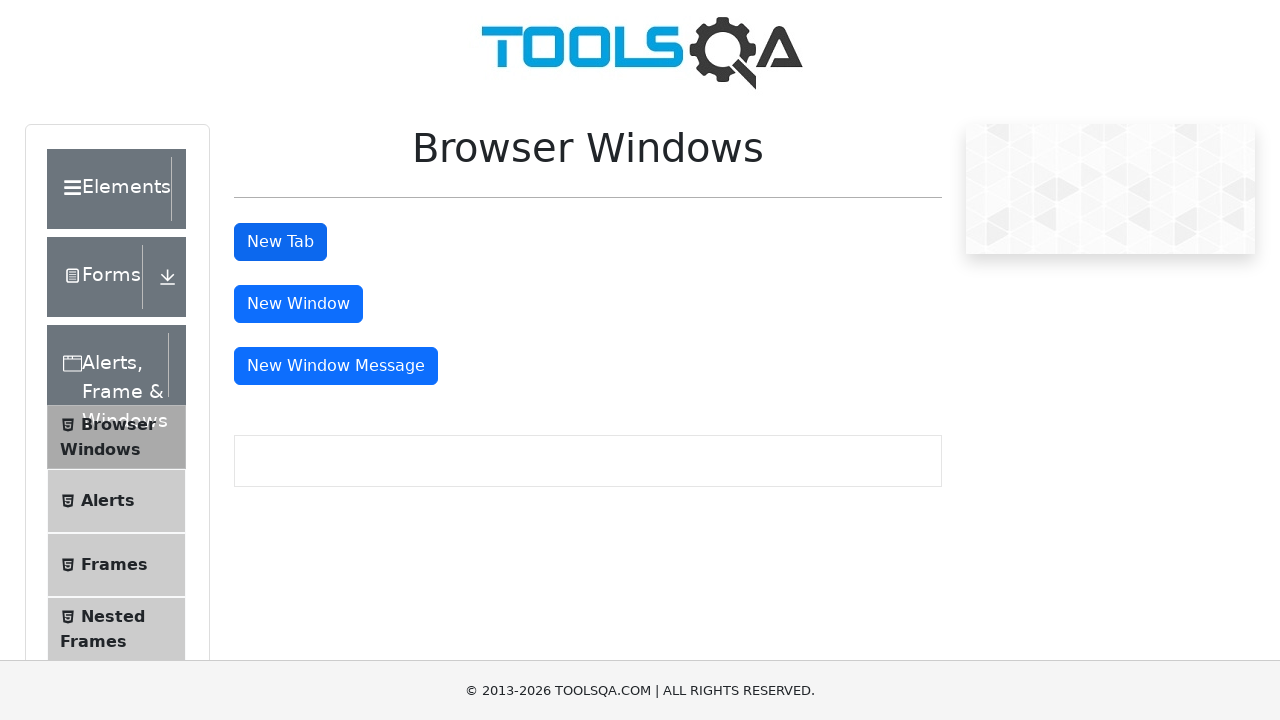

Waited for new tab to open
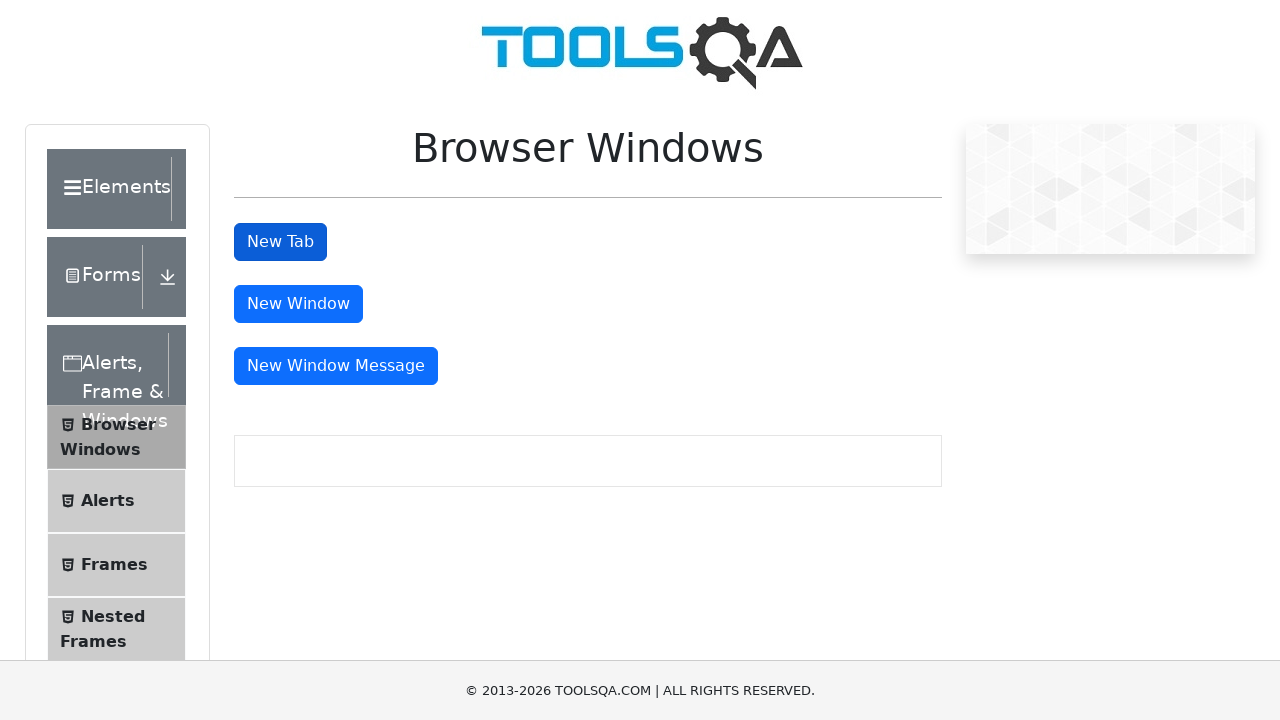

Retrieved all open pages/tabs from context
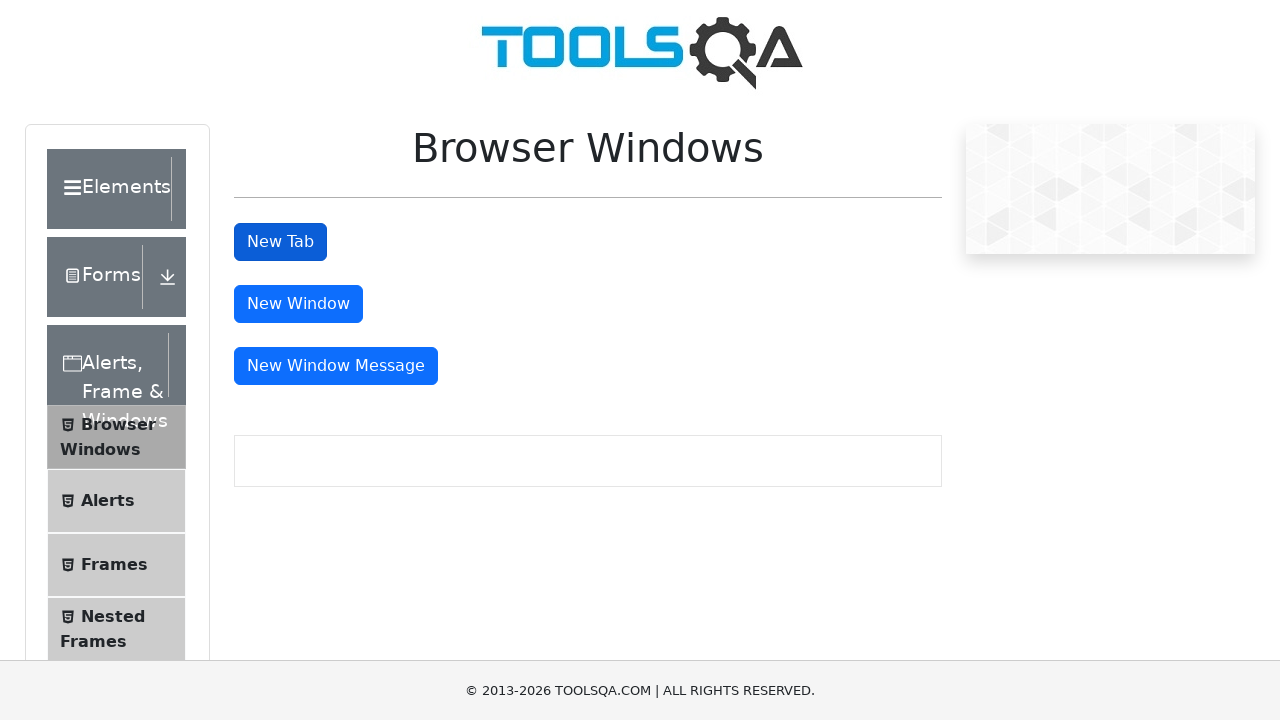

Selected second tab as new_tab
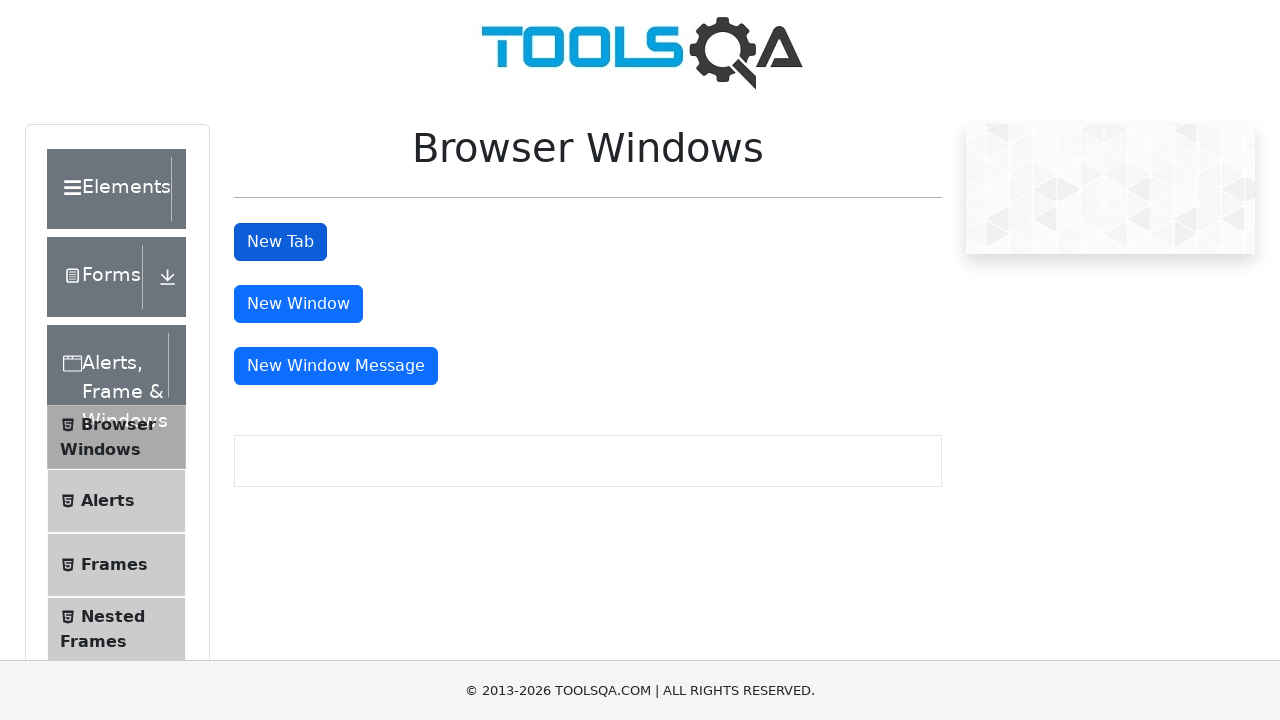

Waited for sample page heading to load in new tab
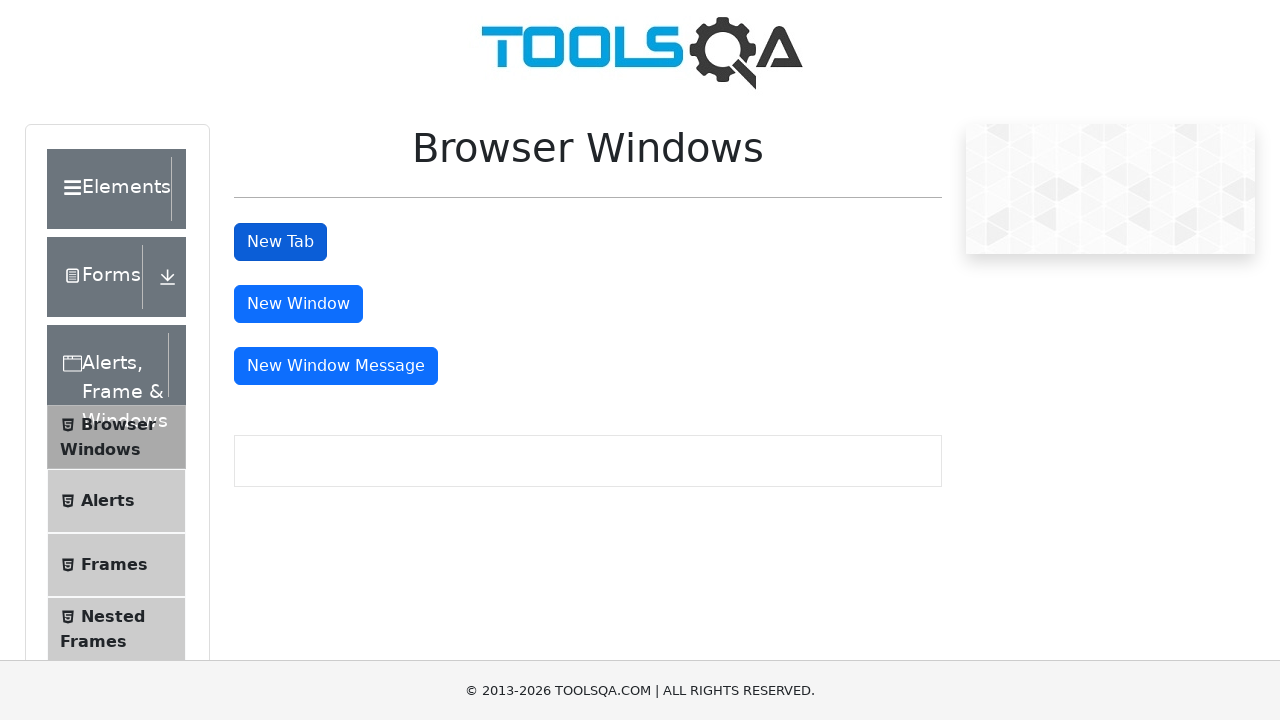

Verified that 'This is a sample page' heading is visible
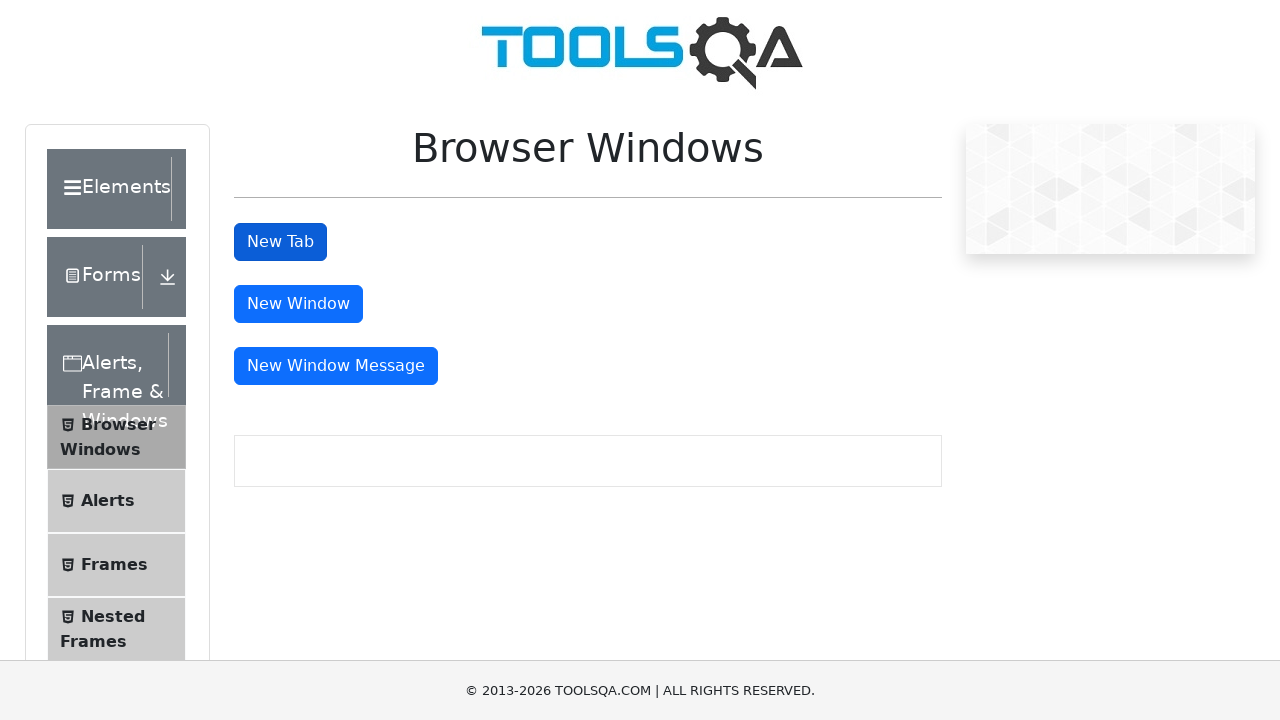

Printed visibility status of sample page heading
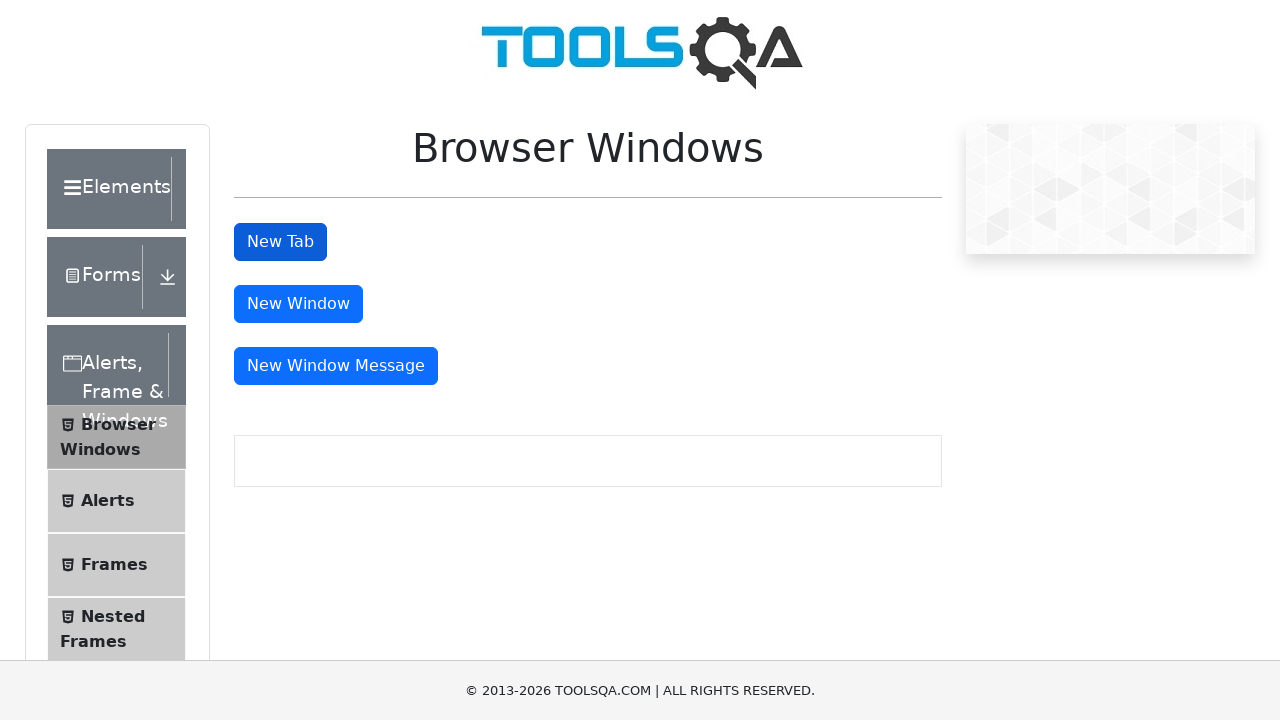

Switched back to original tab by bringing it to front
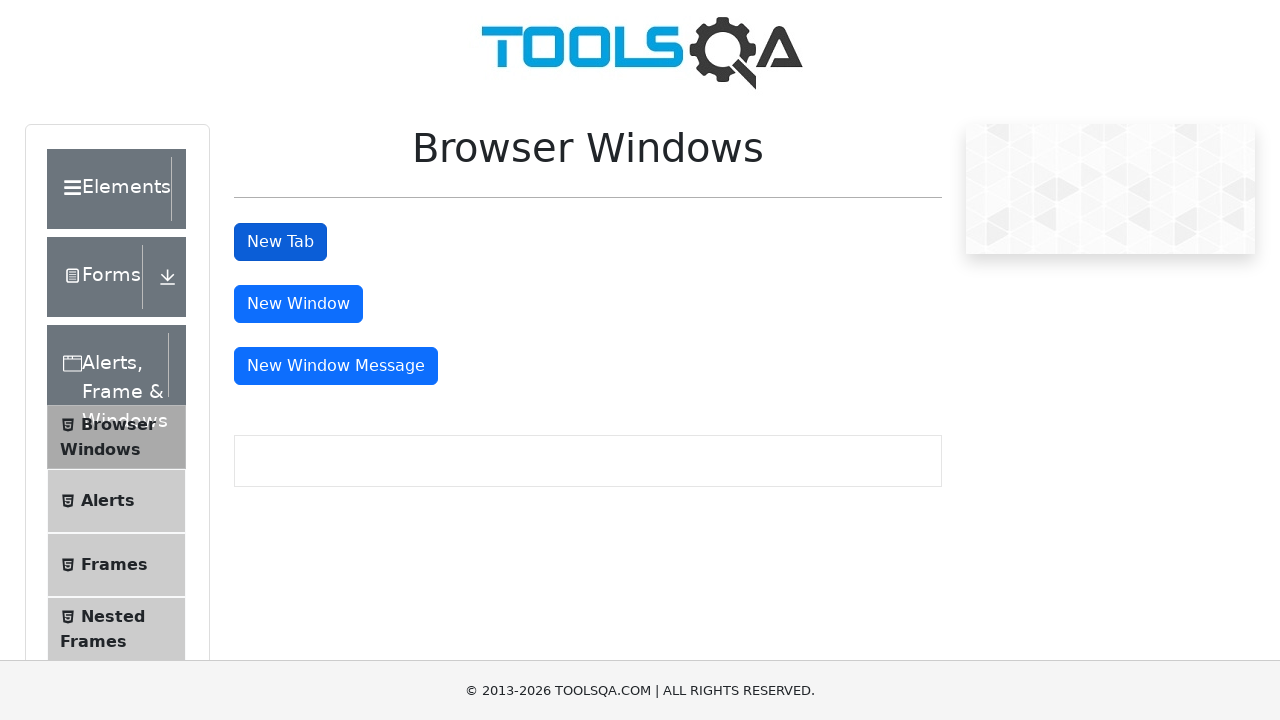

Clicked 'New Window' button to open new window at (298, 304) on #windowButton
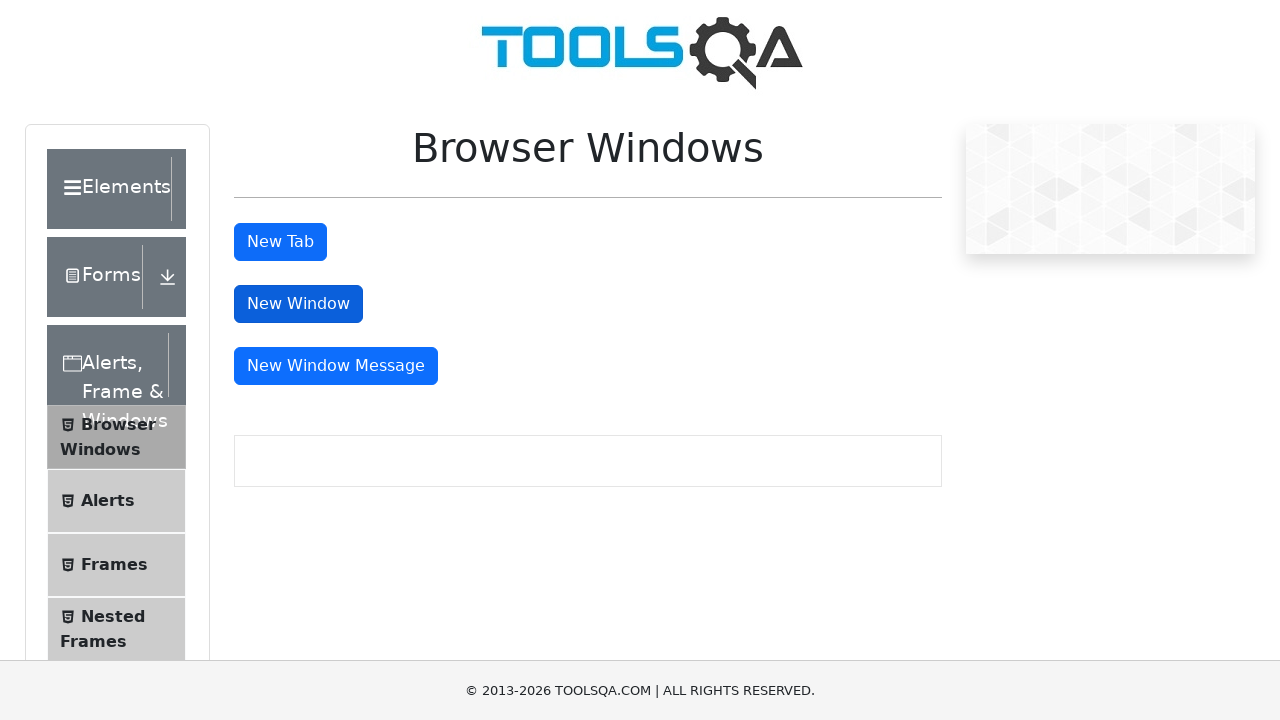

Waited for new window to open
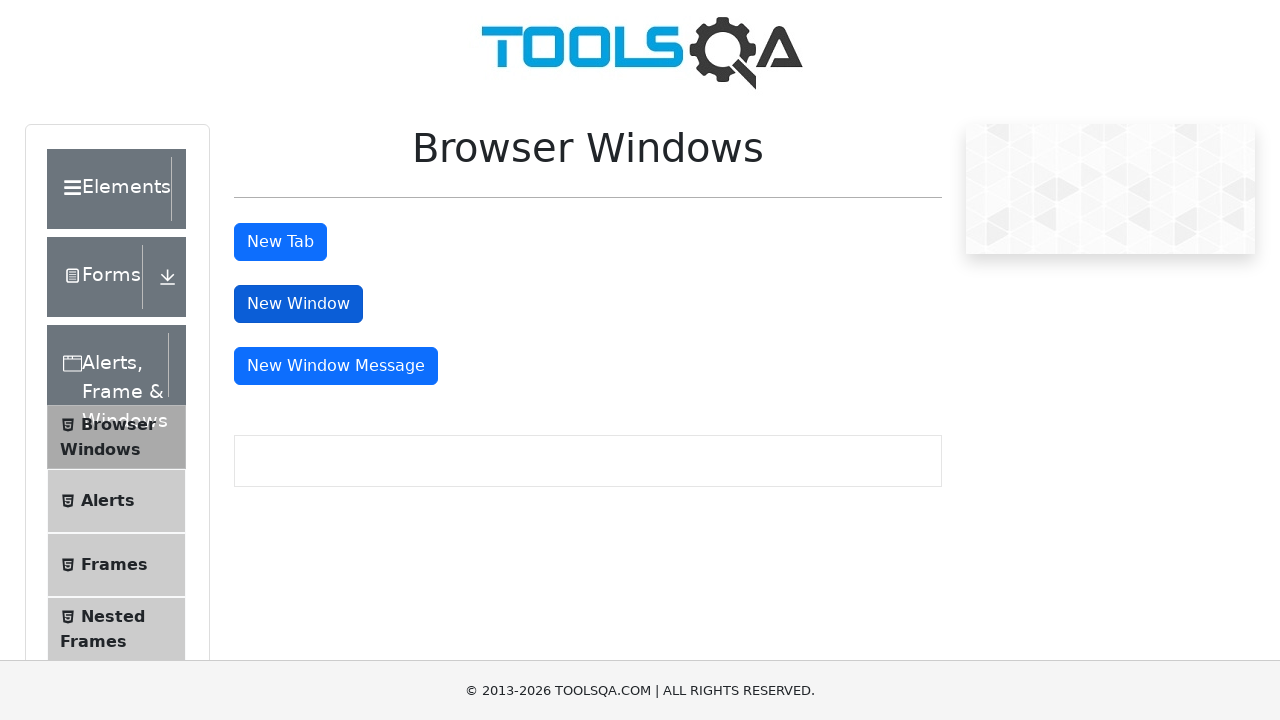

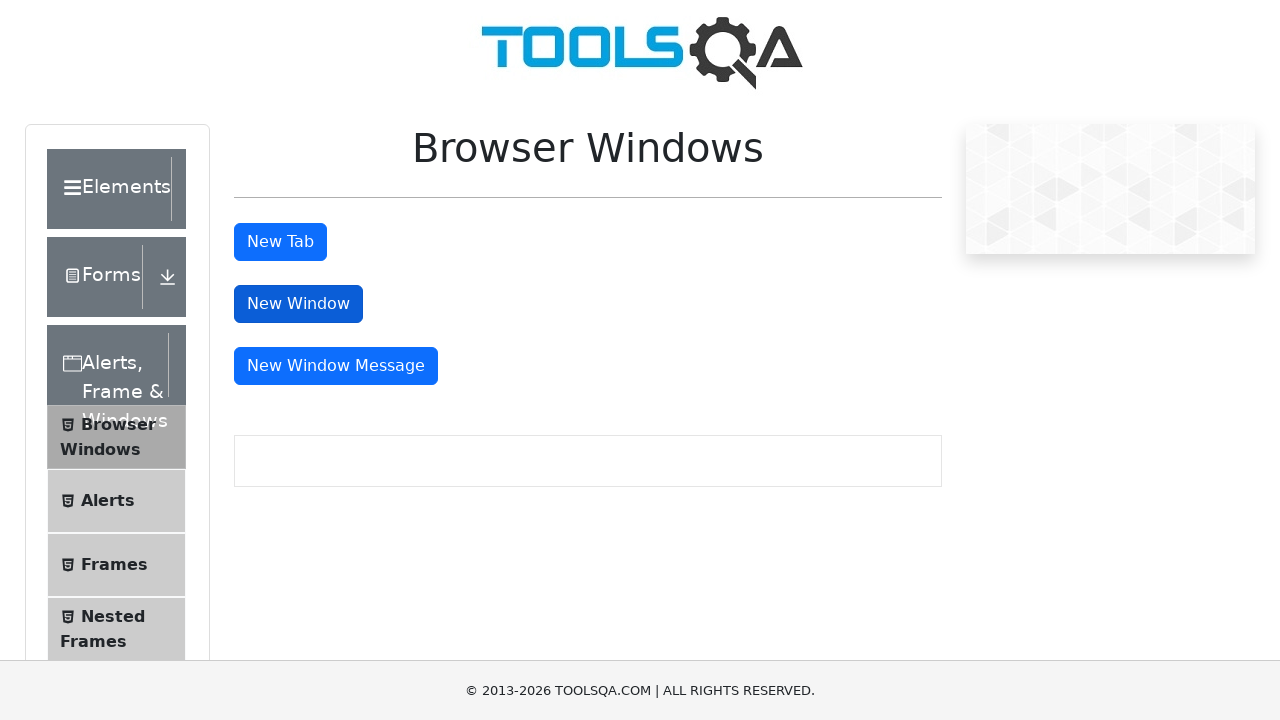